Minimal browser test that navigates to example.com and maximizes the browser window to verify basic browser functionality.

Starting URL: https://example.com

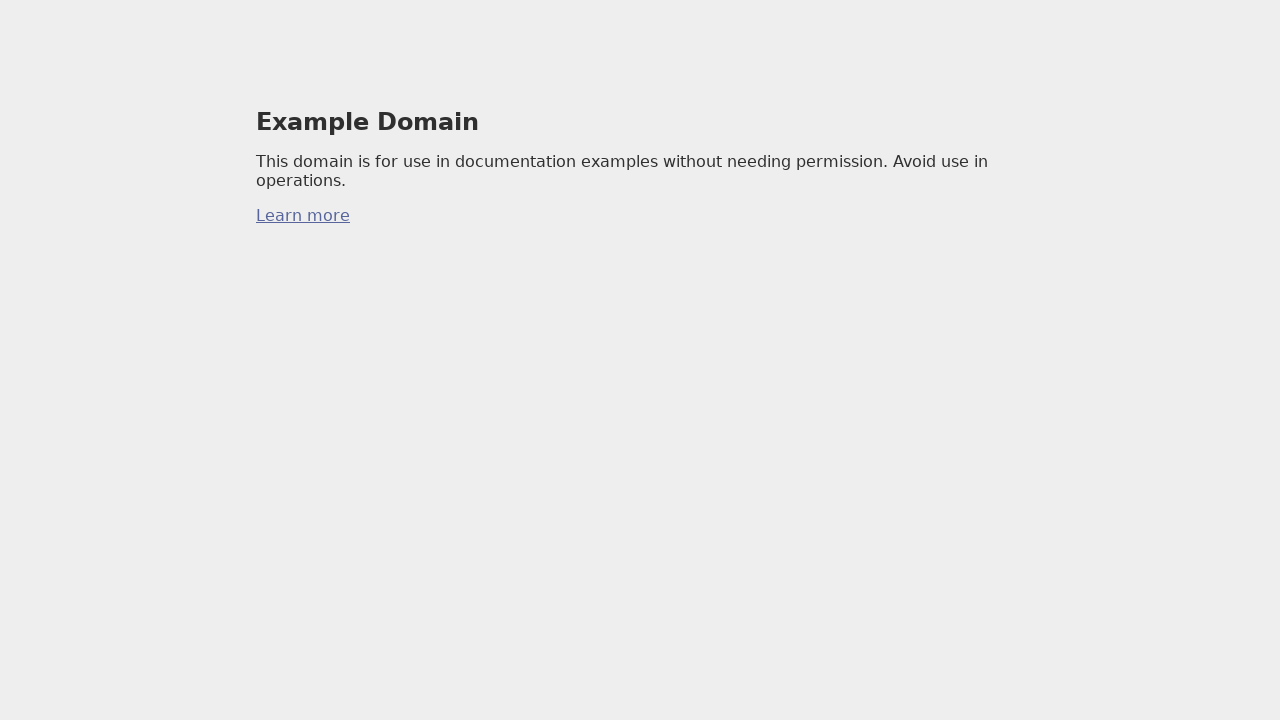

Set viewport size to 1920x1080 to maximize browser window
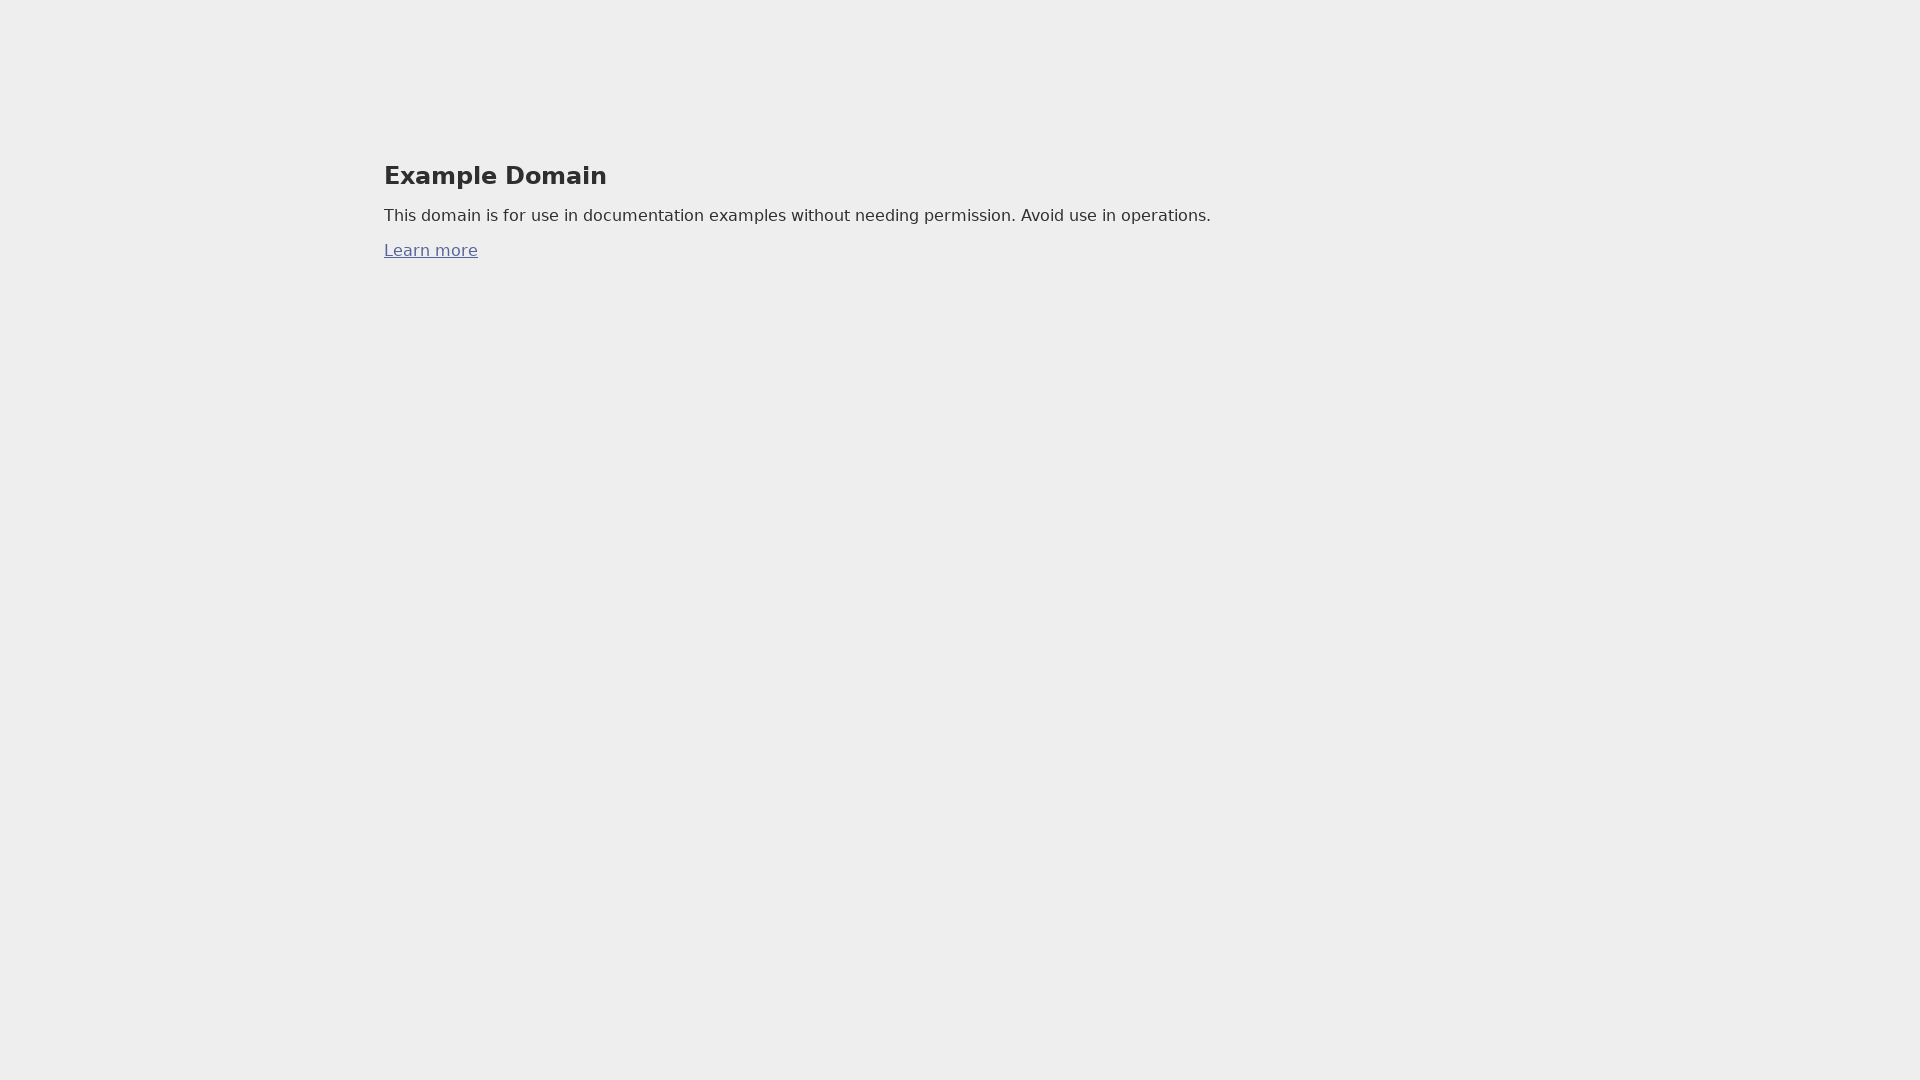

Page fully loaded (domcontentloaded event fired)
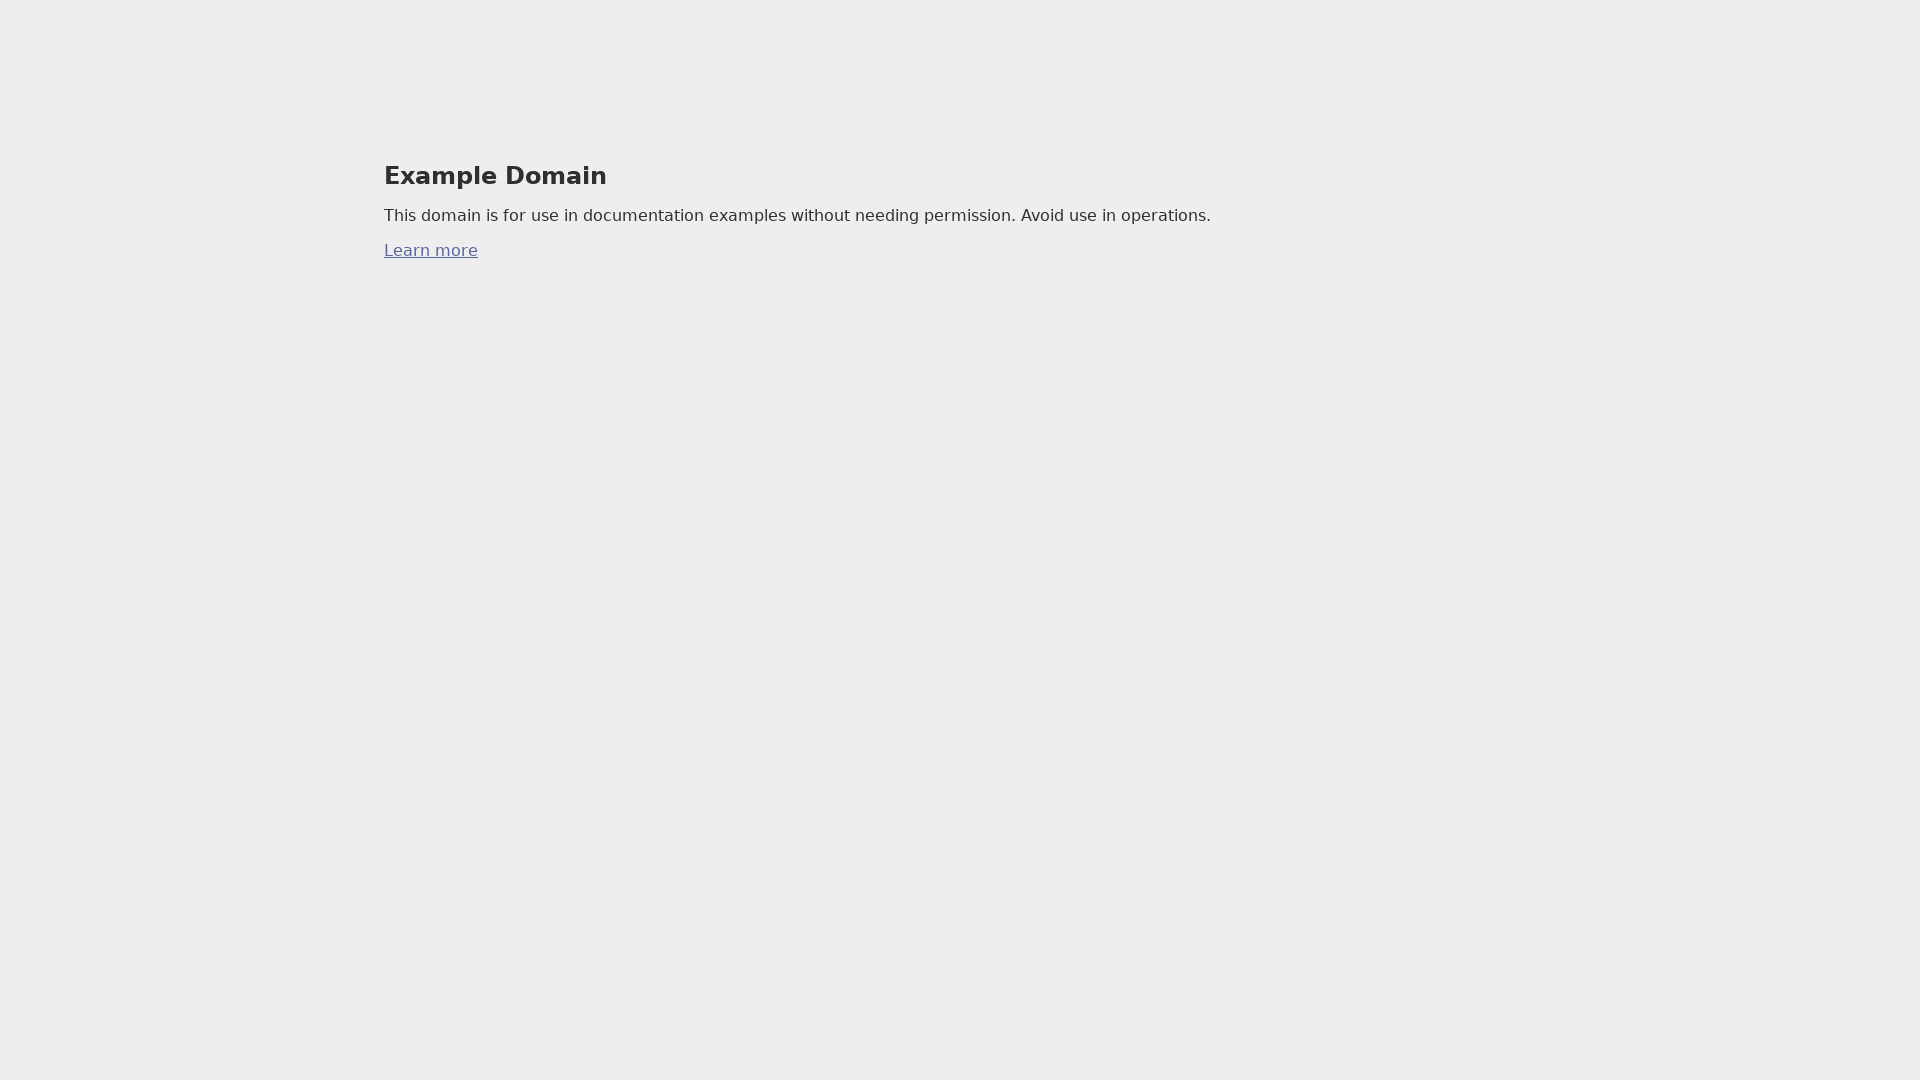

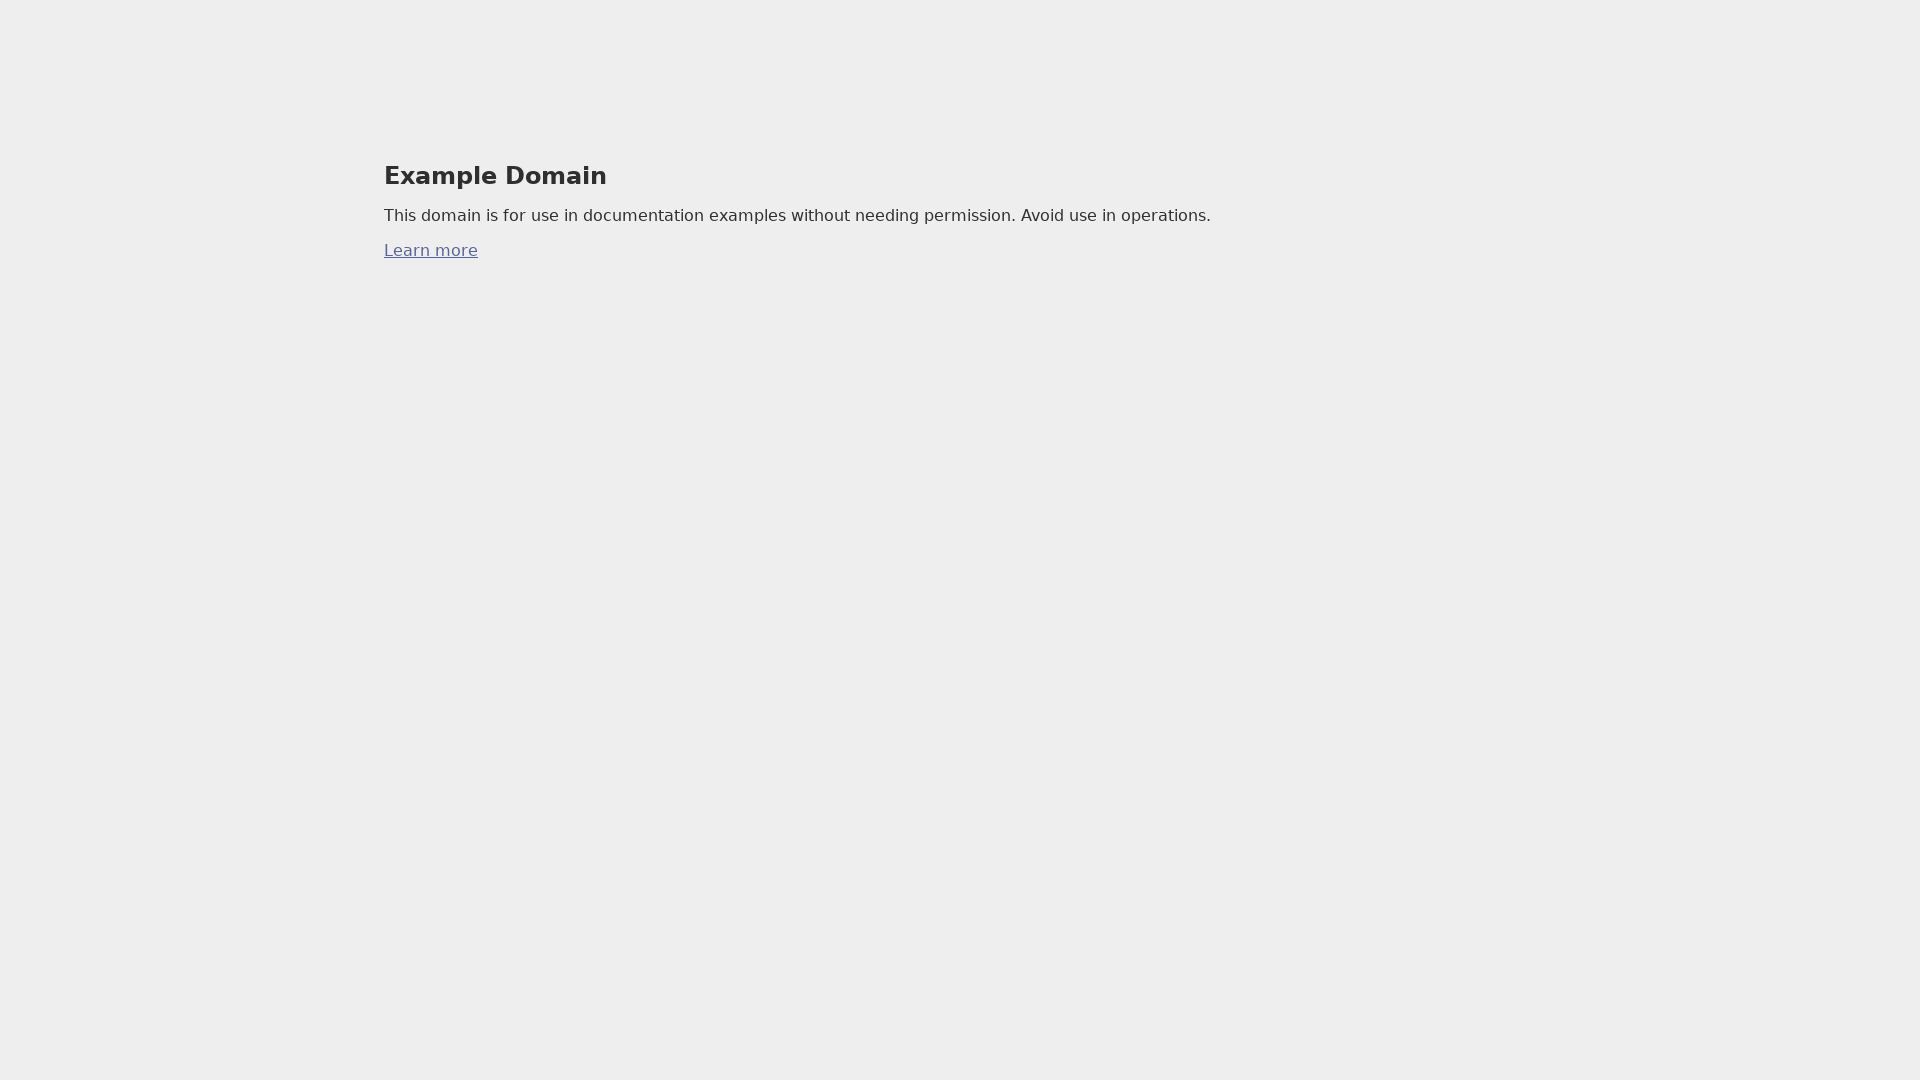